Tests filtering to display all items after viewing filtered views

Starting URL: https://demo.playwright.dev/todomvc

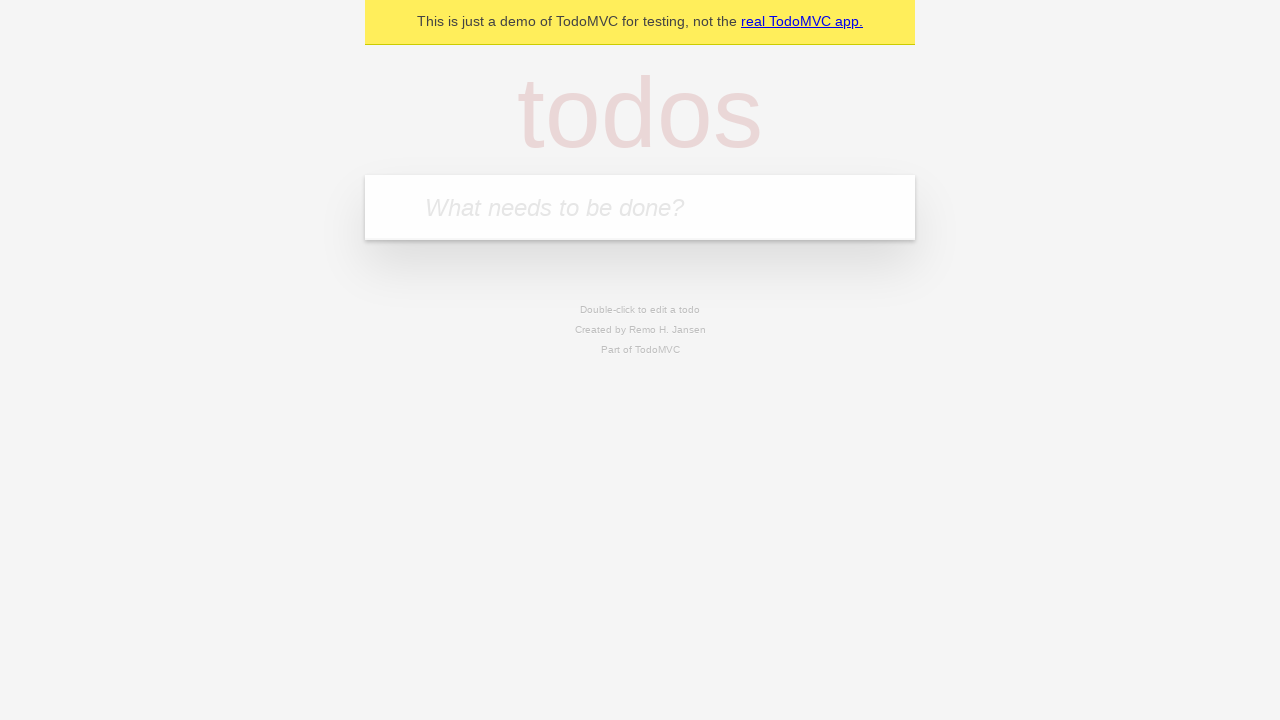

Filled todo input with 'buy some cheese' on internal:attr=[placeholder="What needs to be done?"i]
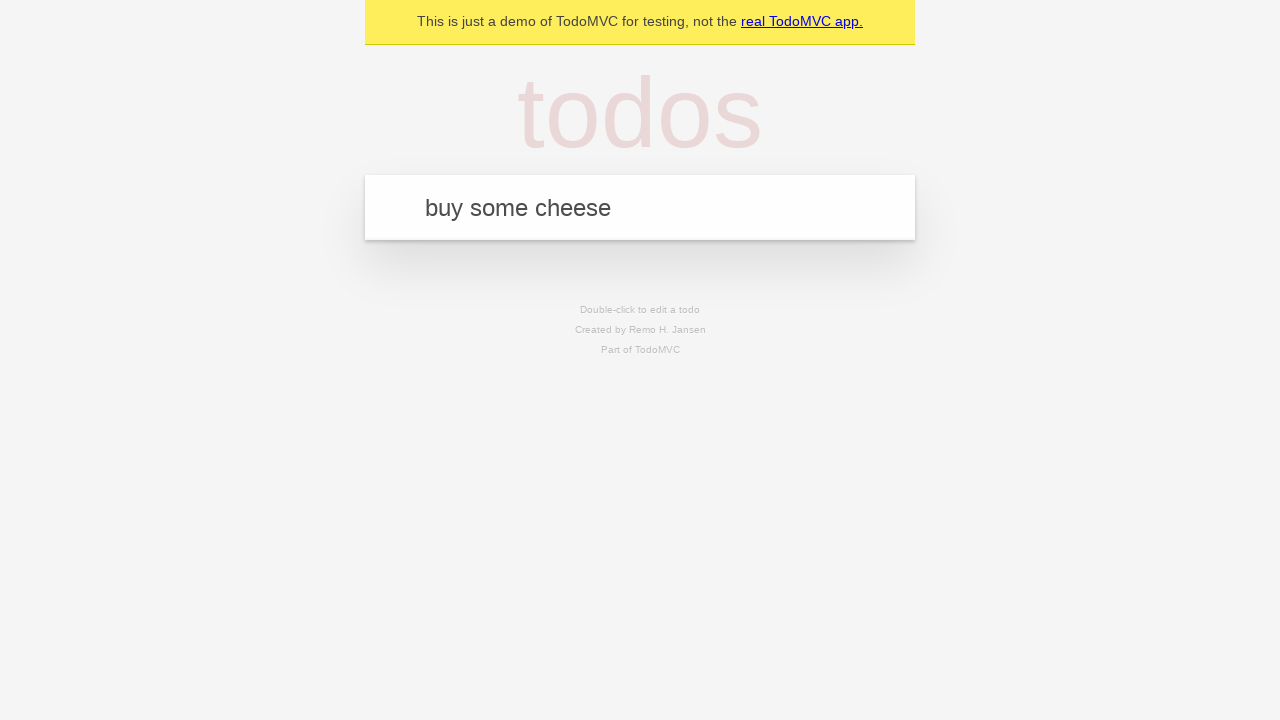

Pressed Enter to add first todo on internal:attr=[placeholder="What needs to be done?"i]
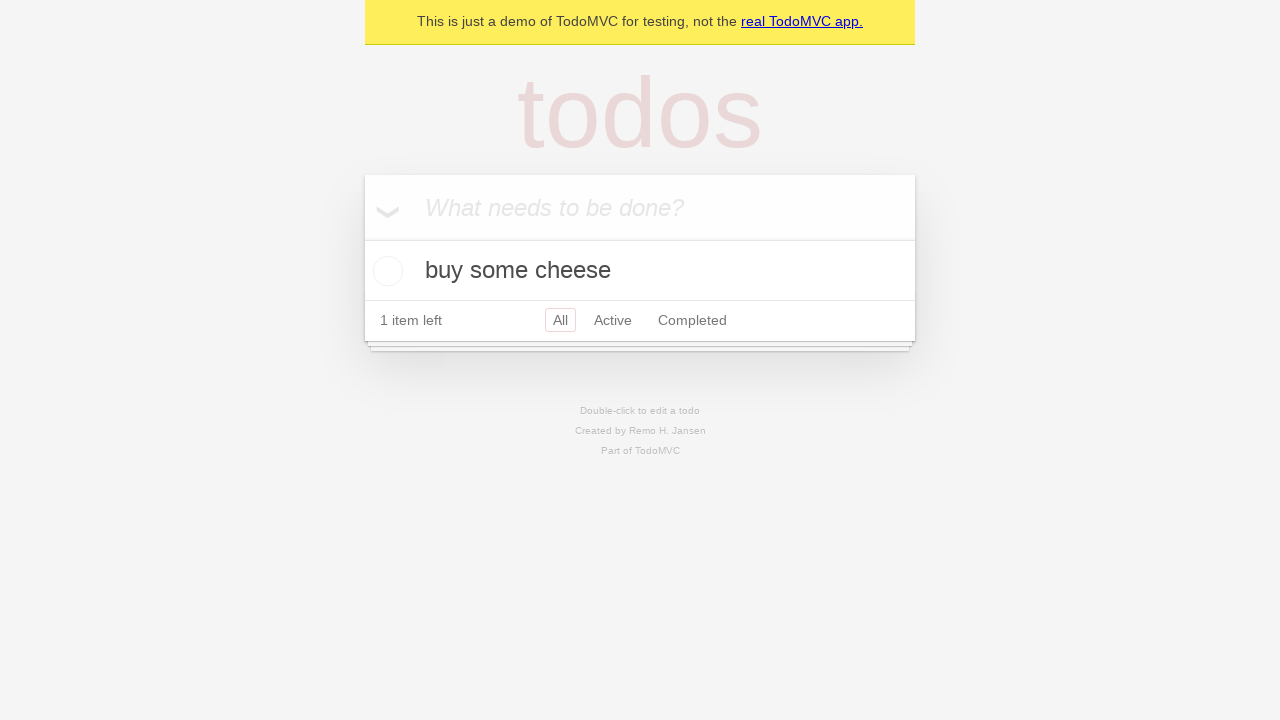

Filled todo input with 'feed the cat' on internal:attr=[placeholder="What needs to be done?"i]
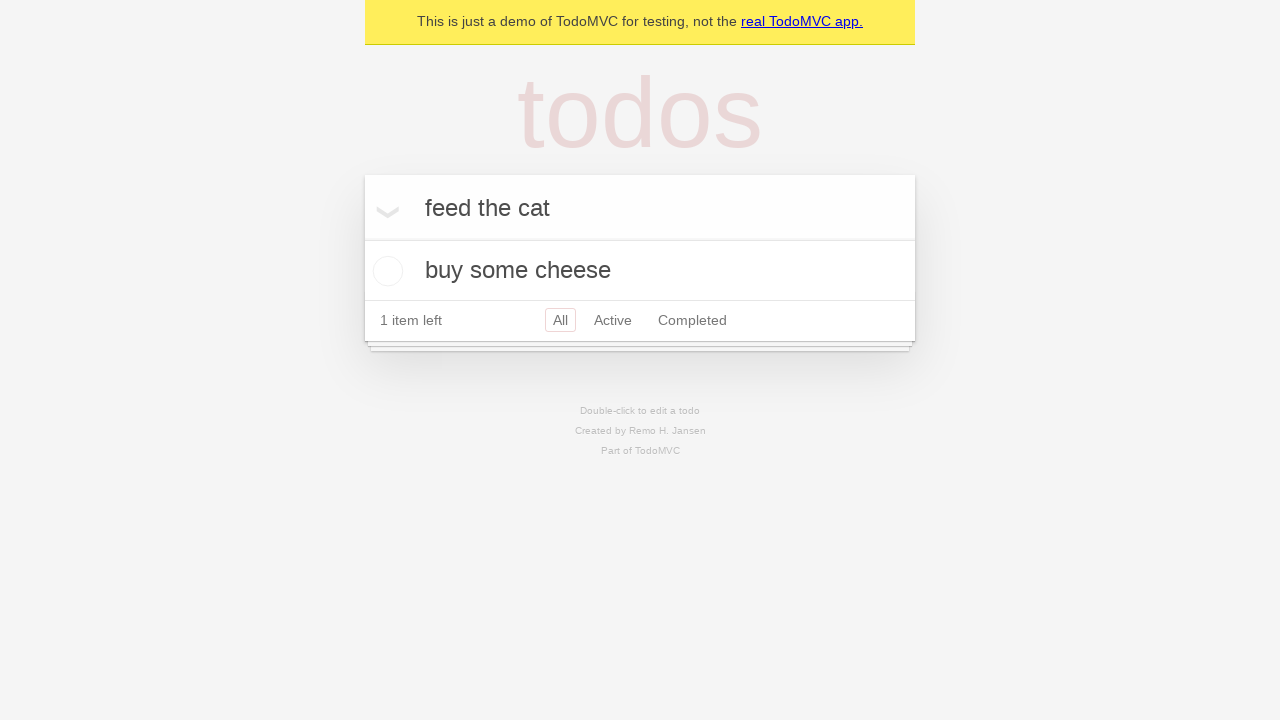

Pressed Enter to add second todo on internal:attr=[placeholder="What needs to be done?"i]
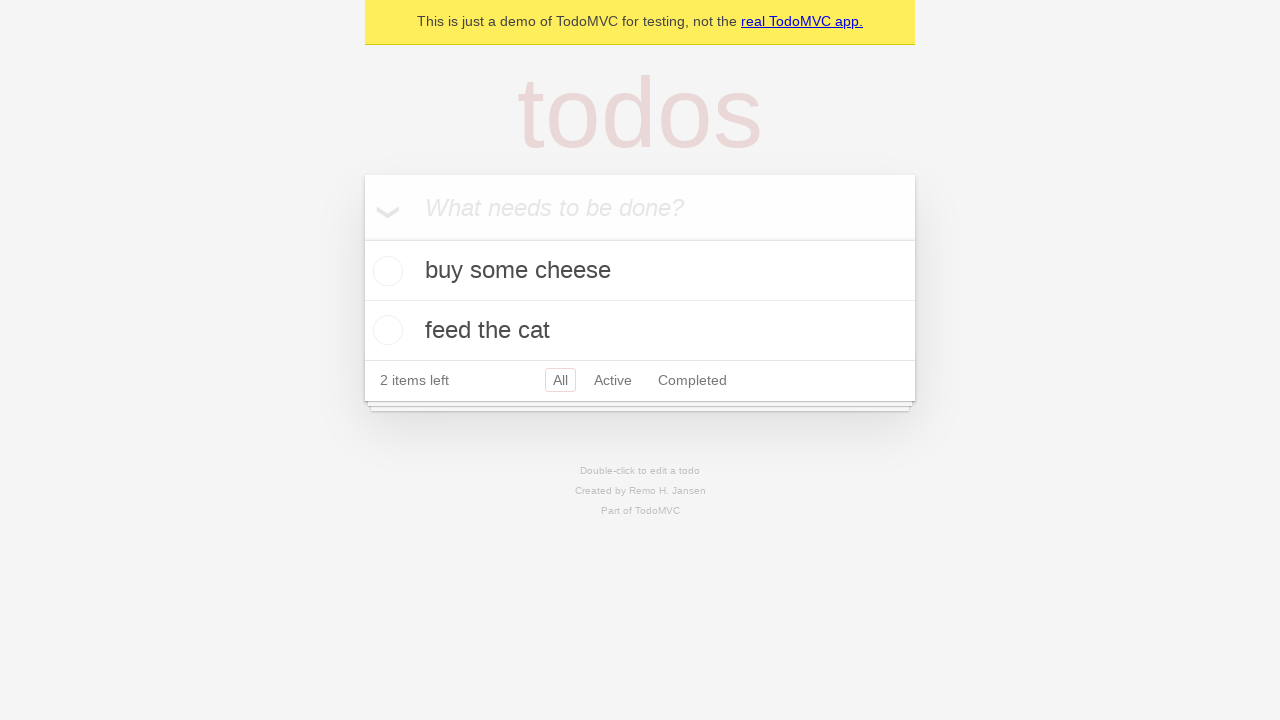

Filled todo input with 'book a doctors appointment' on internal:attr=[placeholder="What needs to be done?"i]
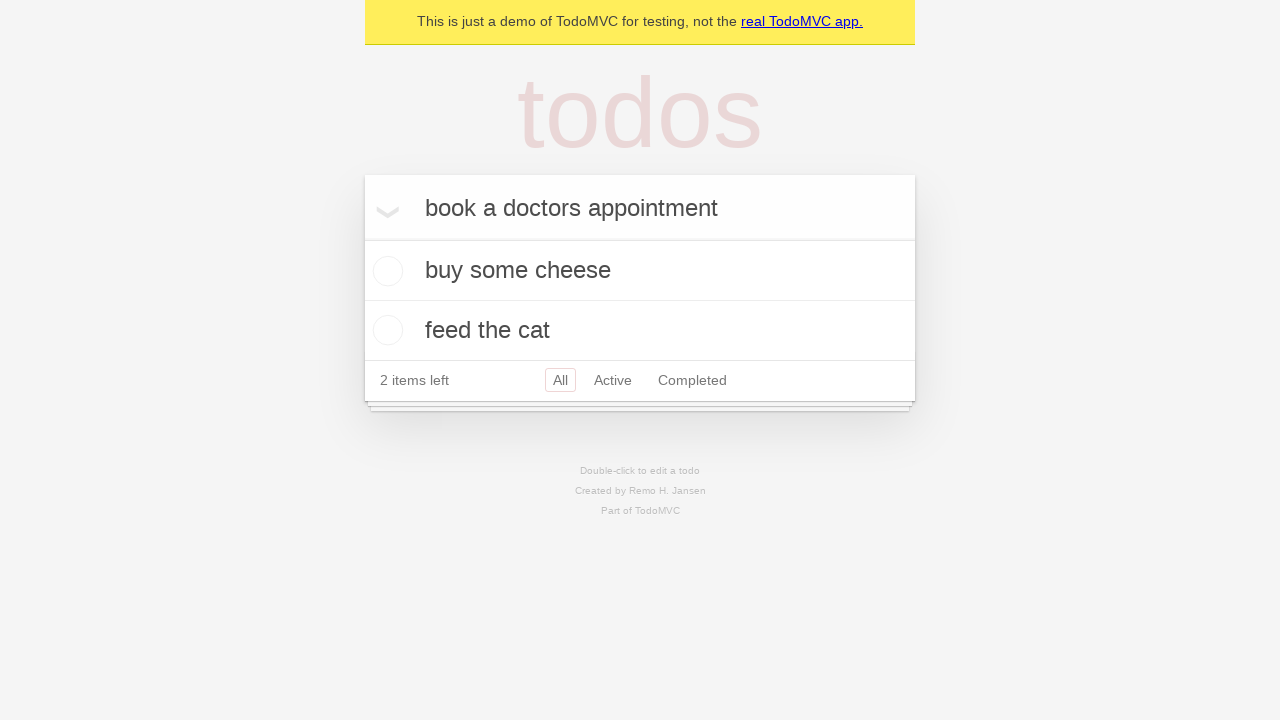

Pressed Enter to add third todo on internal:attr=[placeholder="What needs to be done?"i]
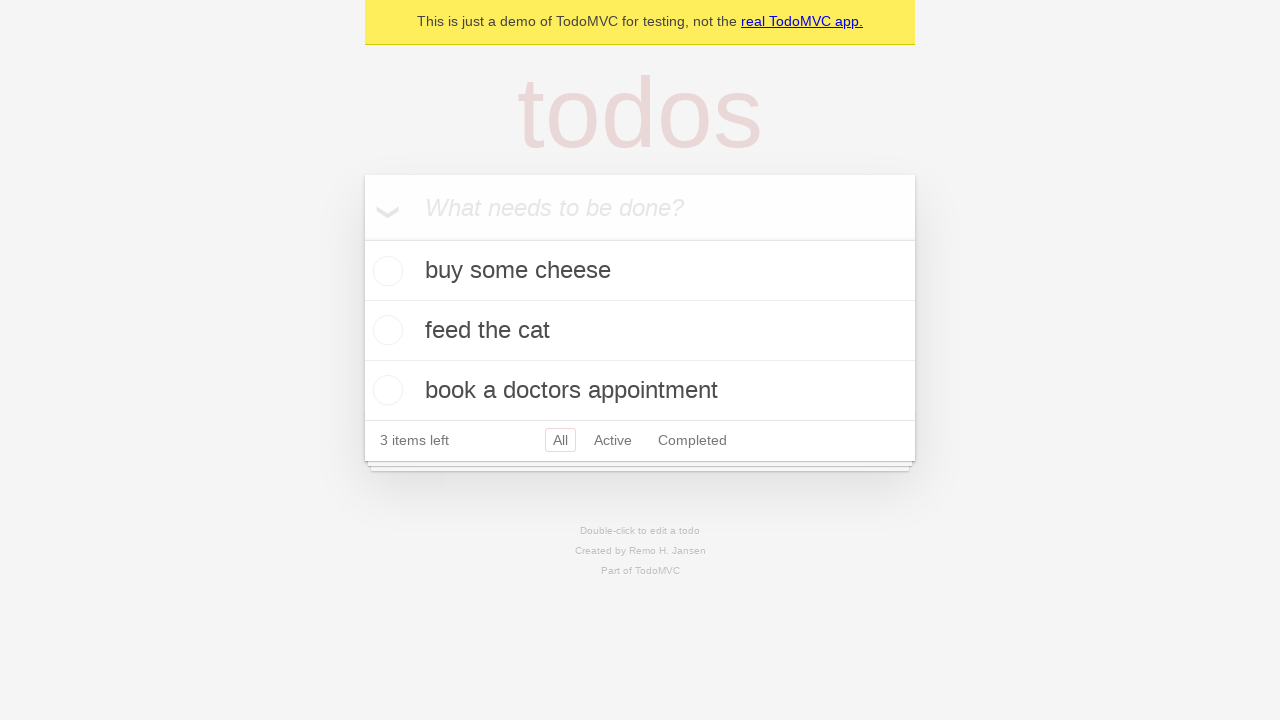

Checked checkbox to mark second todo as completed at (385, 330) on internal:testid=[data-testid="todo-item"s] >> nth=1 >> internal:role=checkbox
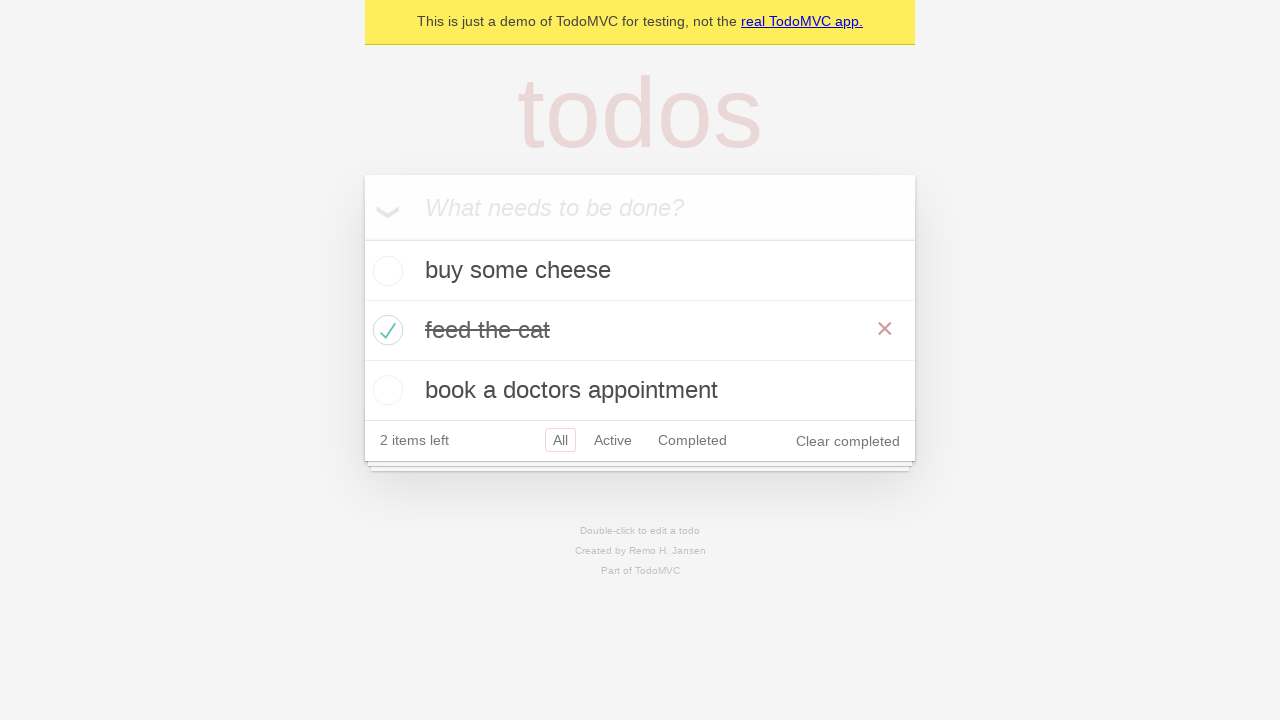

Clicked 'Active' filter to display only active todos at (613, 440) on internal:role=link[name="Active"i]
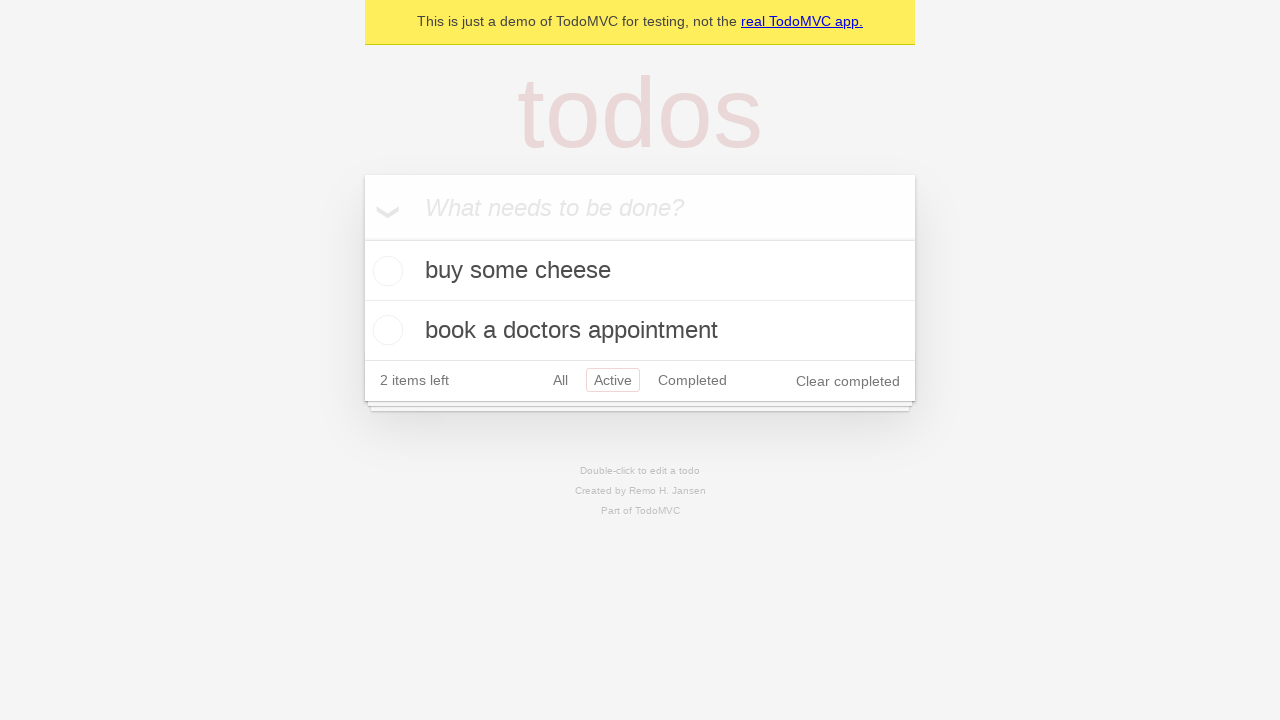

Clicked 'Completed' filter to display only completed todos at (692, 380) on internal:role=link[name="Completed"i]
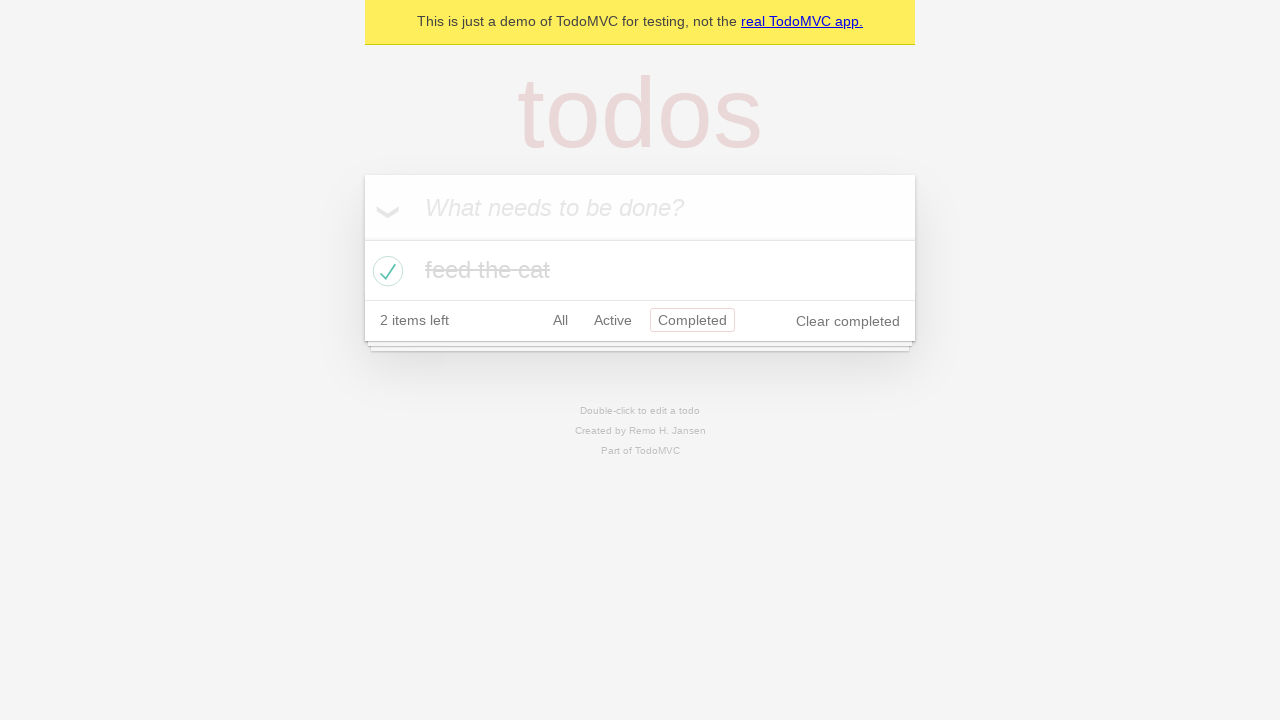

Clicked 'All' filter to display all items at (560, 320) on internal:role=link[name="All"i]
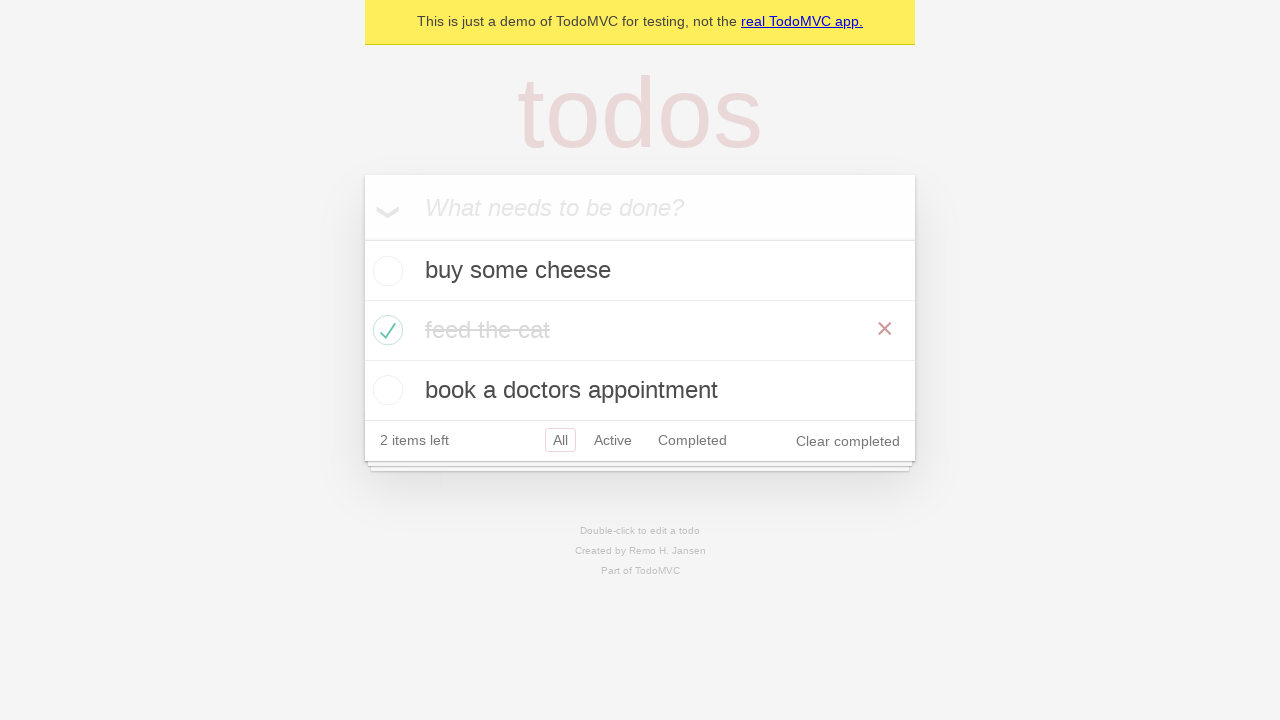

Waited for all 3 todo items to be displayed
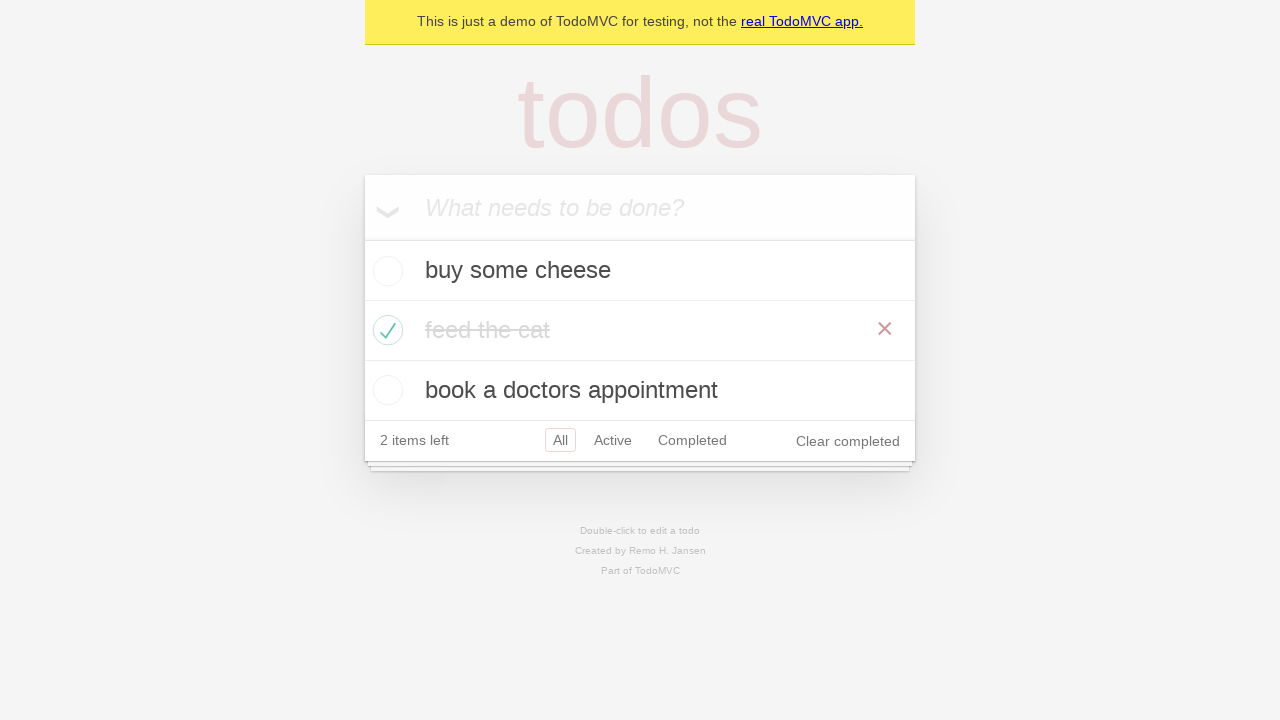

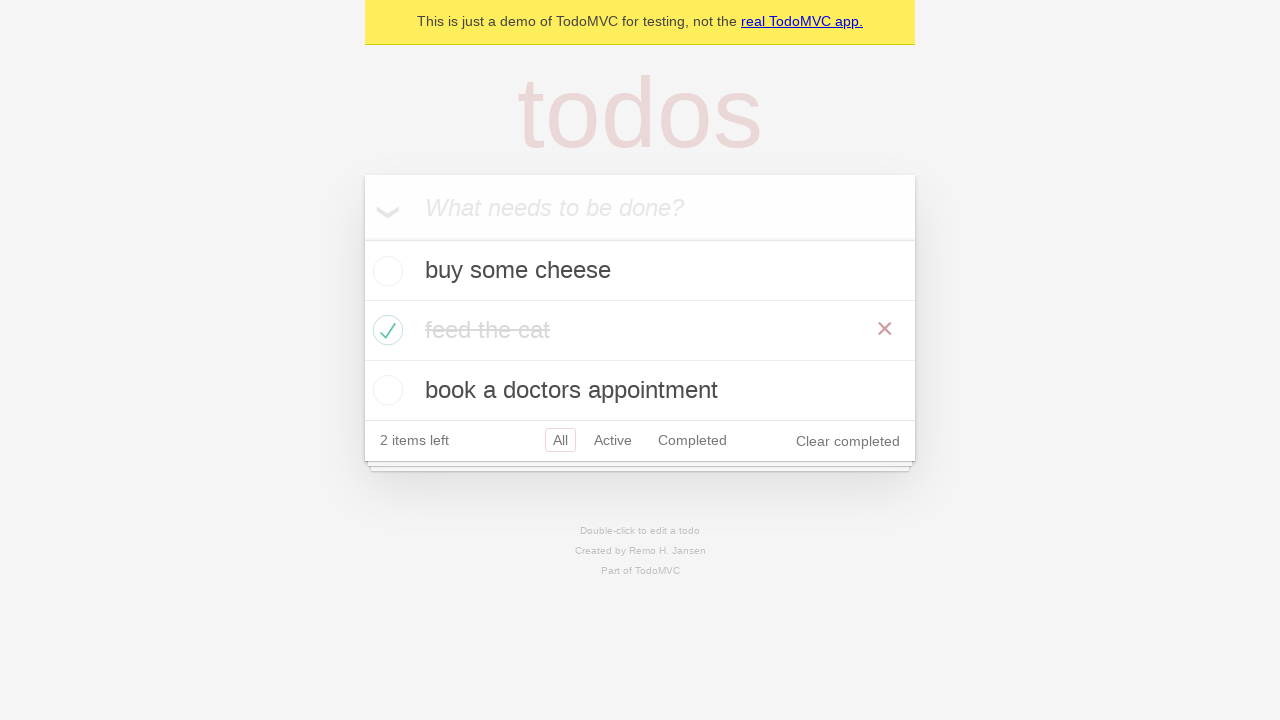